Tests the checkout process and logout functionality from the menu

Starting URL: https://www.saucedemo.com

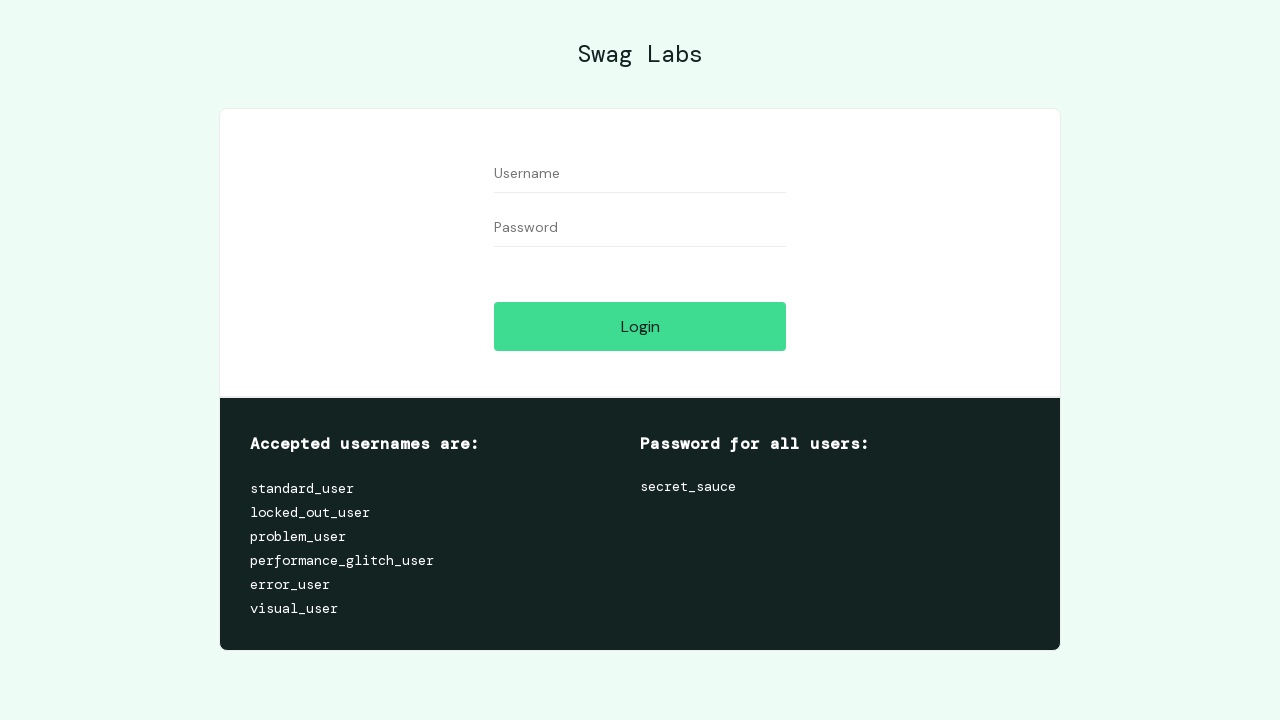

Filled username field with 'performance_glitch_user' on #user-name
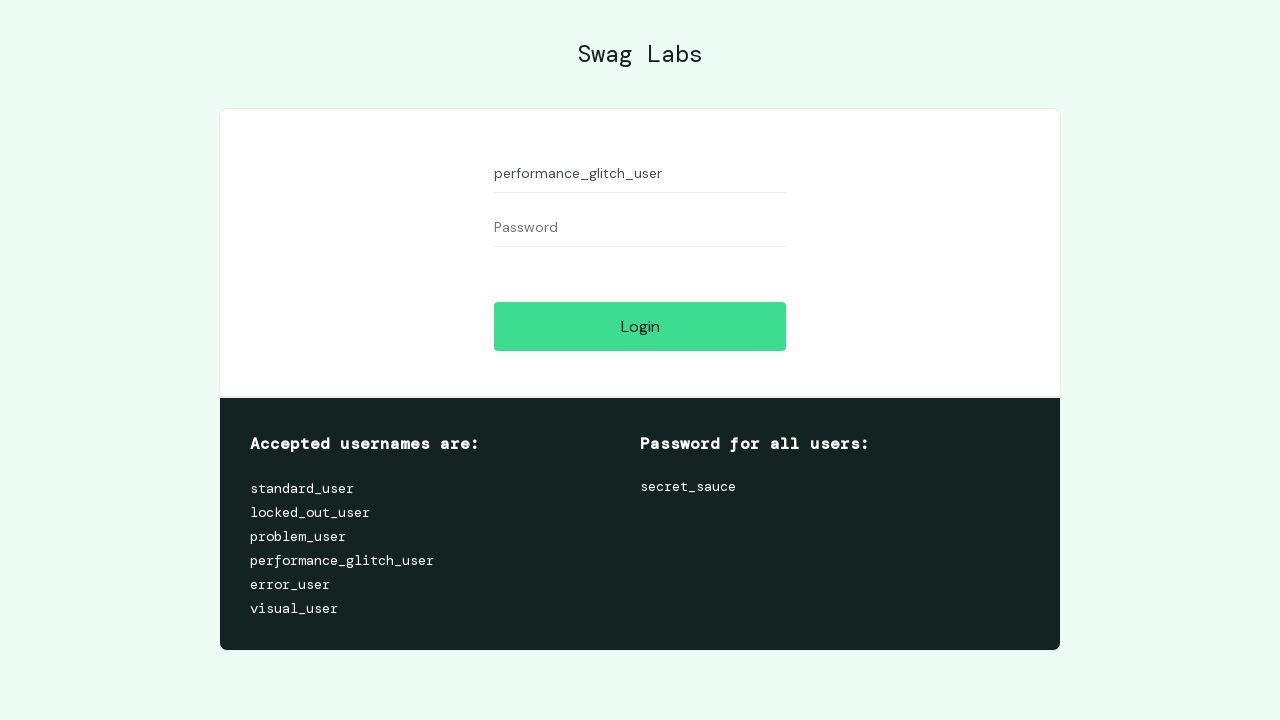

Filled password field with 'secret_sauce' on #password
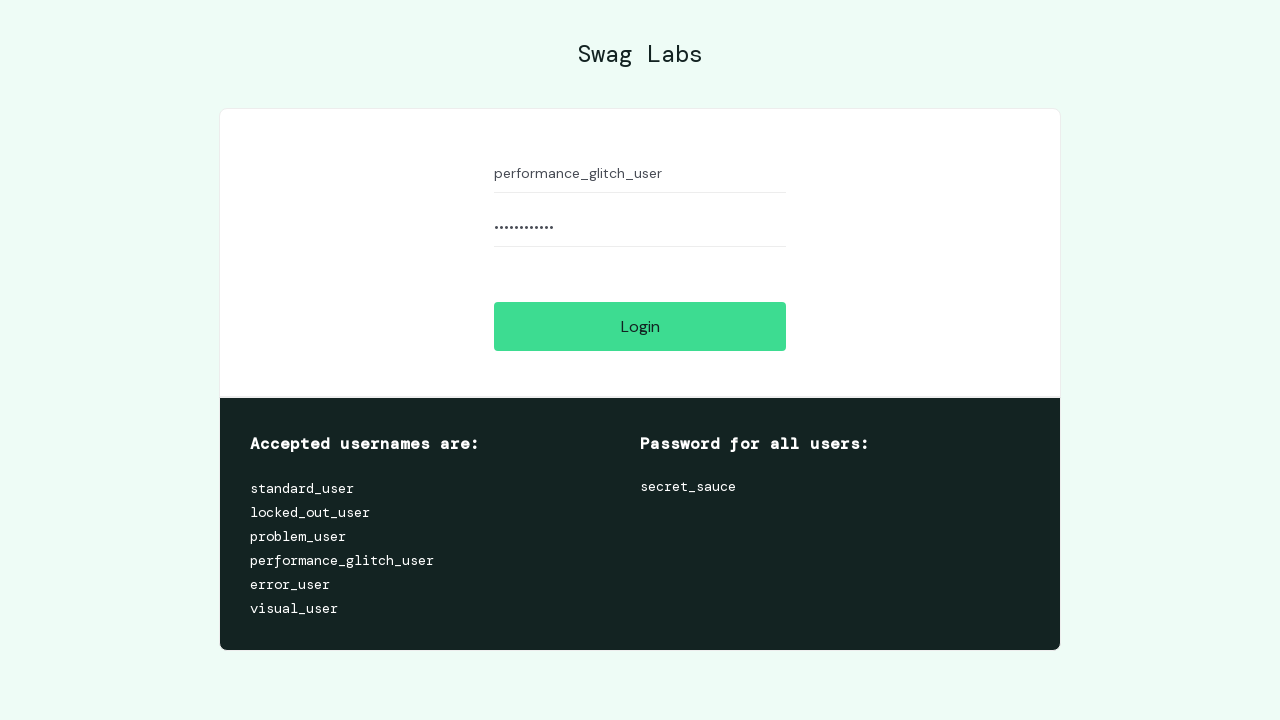

Clicked login button to authenticate at (640, 326) on #login-button
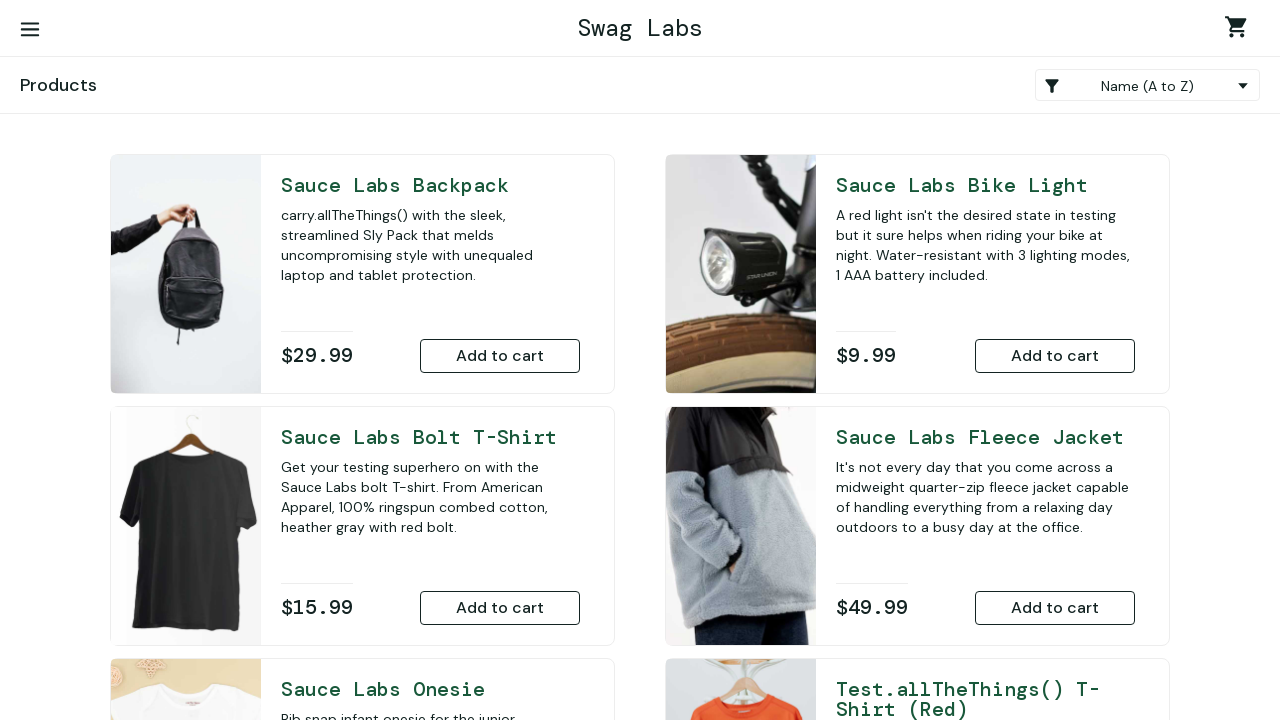

Added Sauce Labs Backpack to cart at (500, 356) on #add-to-cart-sauce-labs-backpack
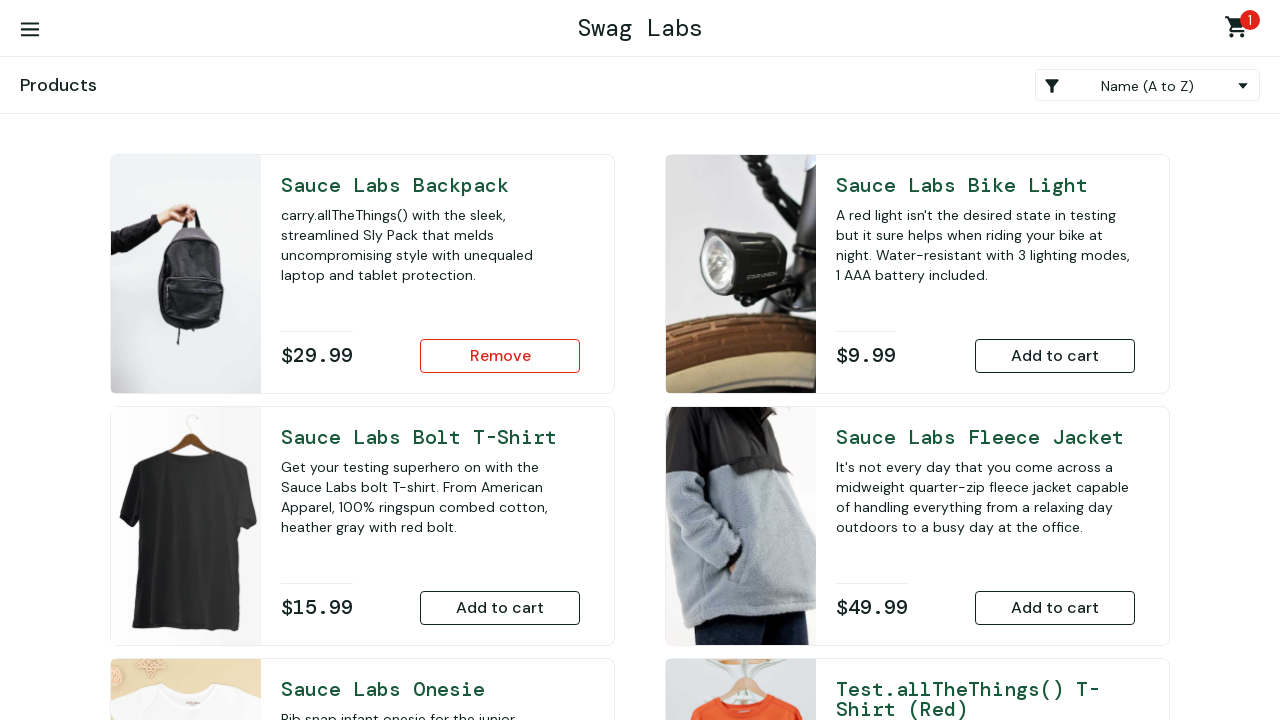

Added Sauce Labs Bike Light to cart at (1055, 356) on #add-to-cart-sauce-labs-bike-light
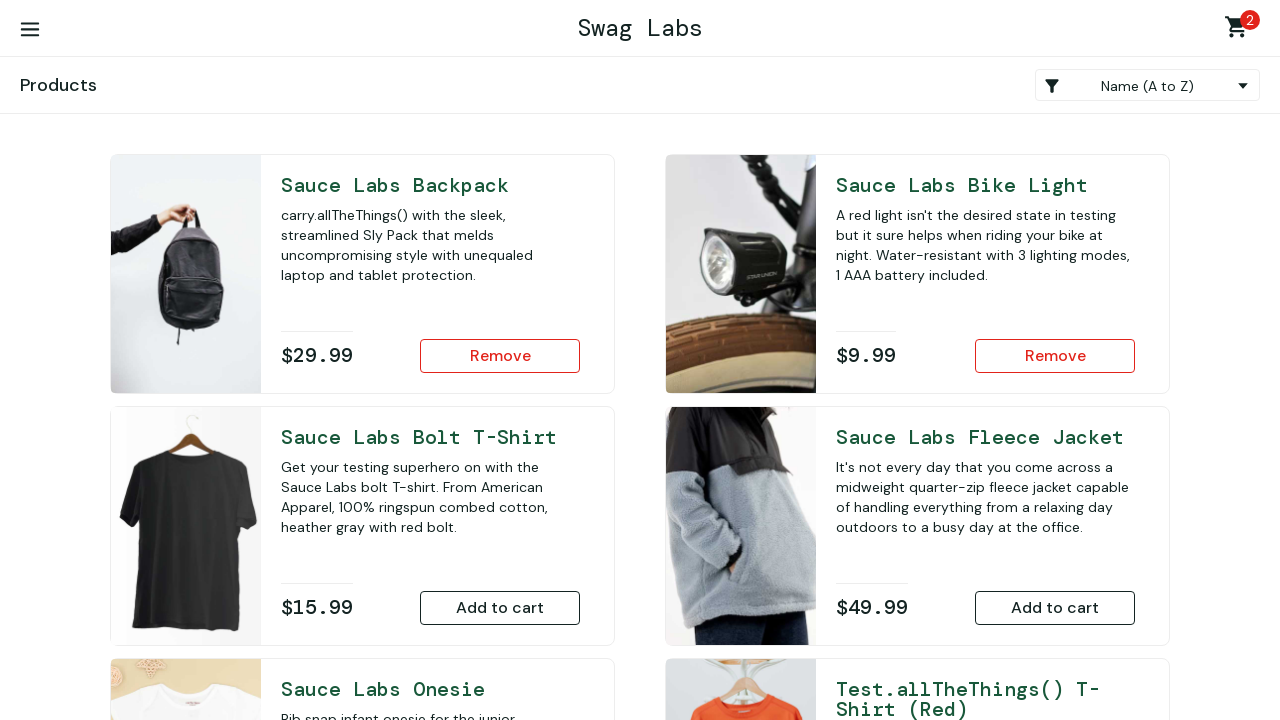

Added Sauce Labs Onesie to cart at (500, 470) on #add-to-cart-sauce-labs-onesie
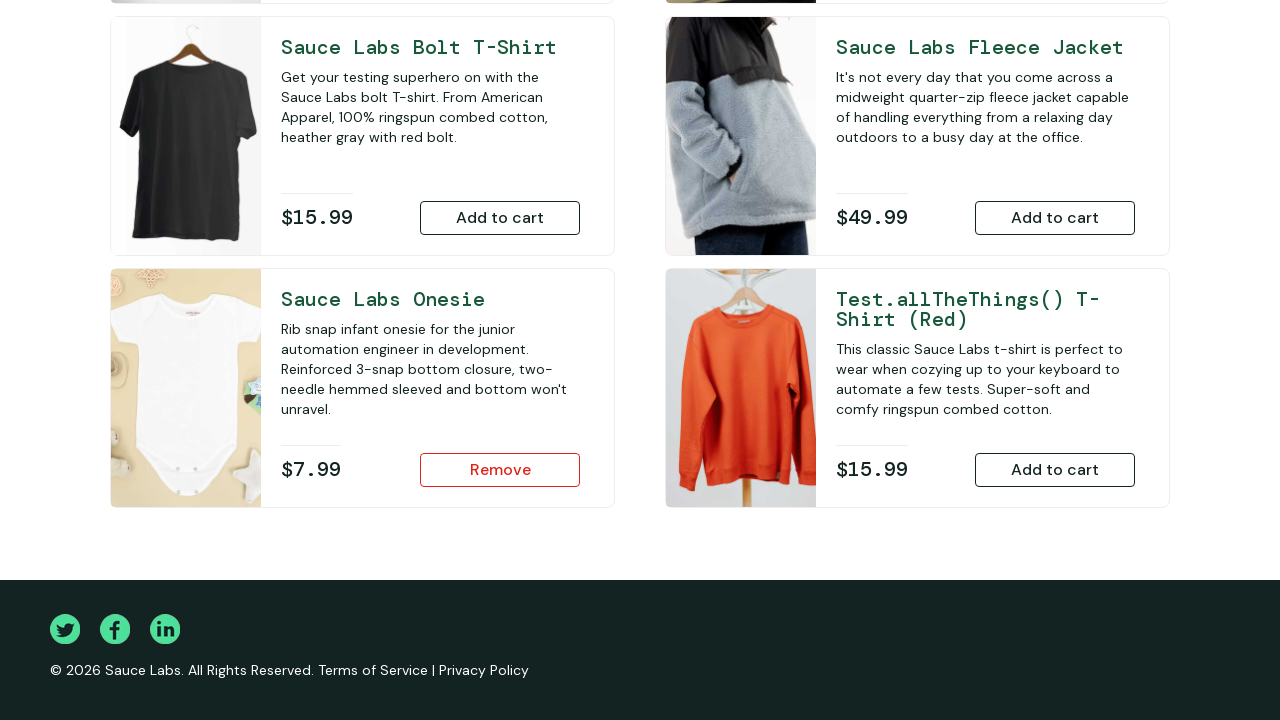

Added Sauce Labs Fleece Jacket to cart at (1055, 218) on #add-to-cart-sauce-labs-fleece-jacket
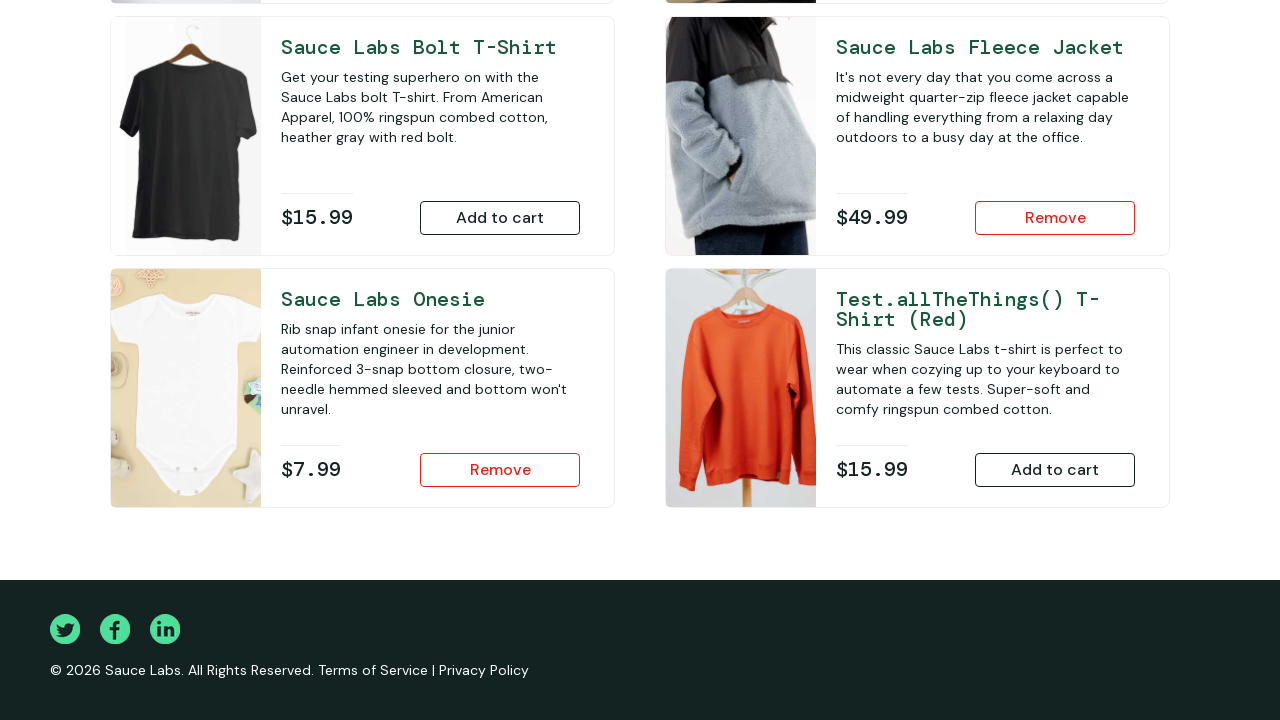

Clicked shopping cart link to view cart at (1240, 30) on .shopping_cart_link
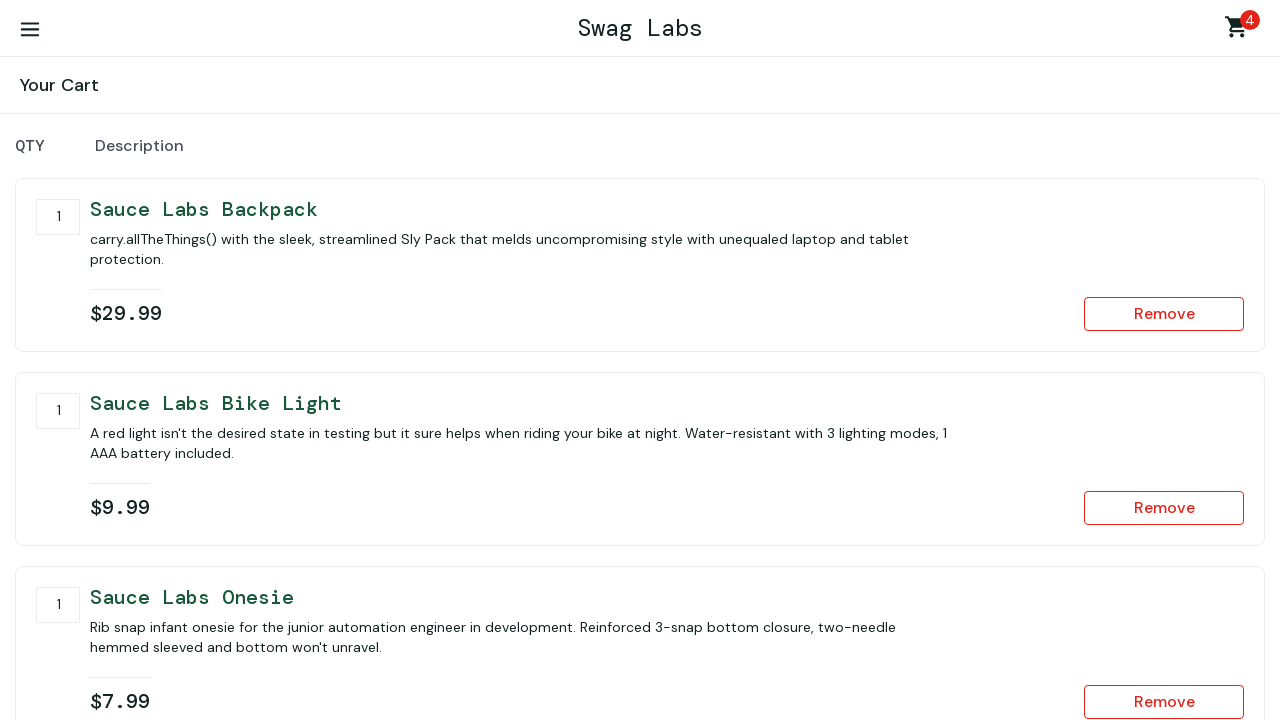

Clicked checkout button to proceed with checkout at (1155, 463) on #checkout
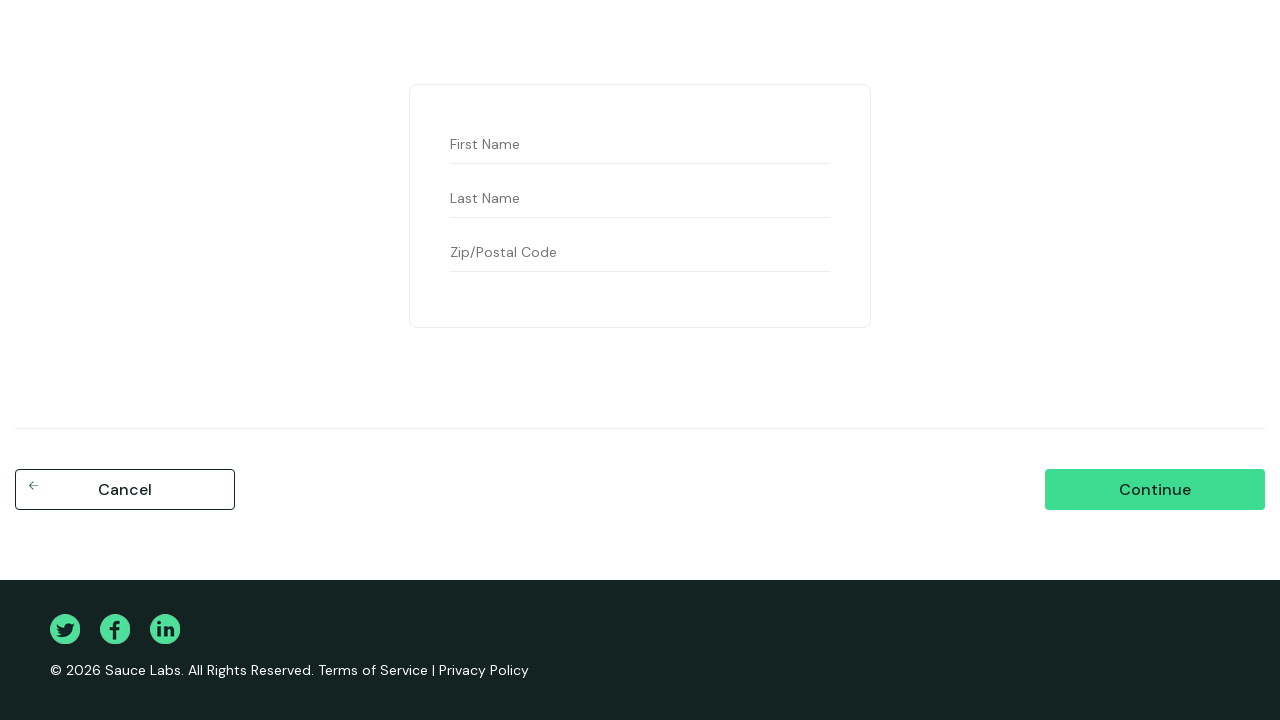

Opened menu by clicking burger menu button at (30, 30) on #react-burger-menu-btn
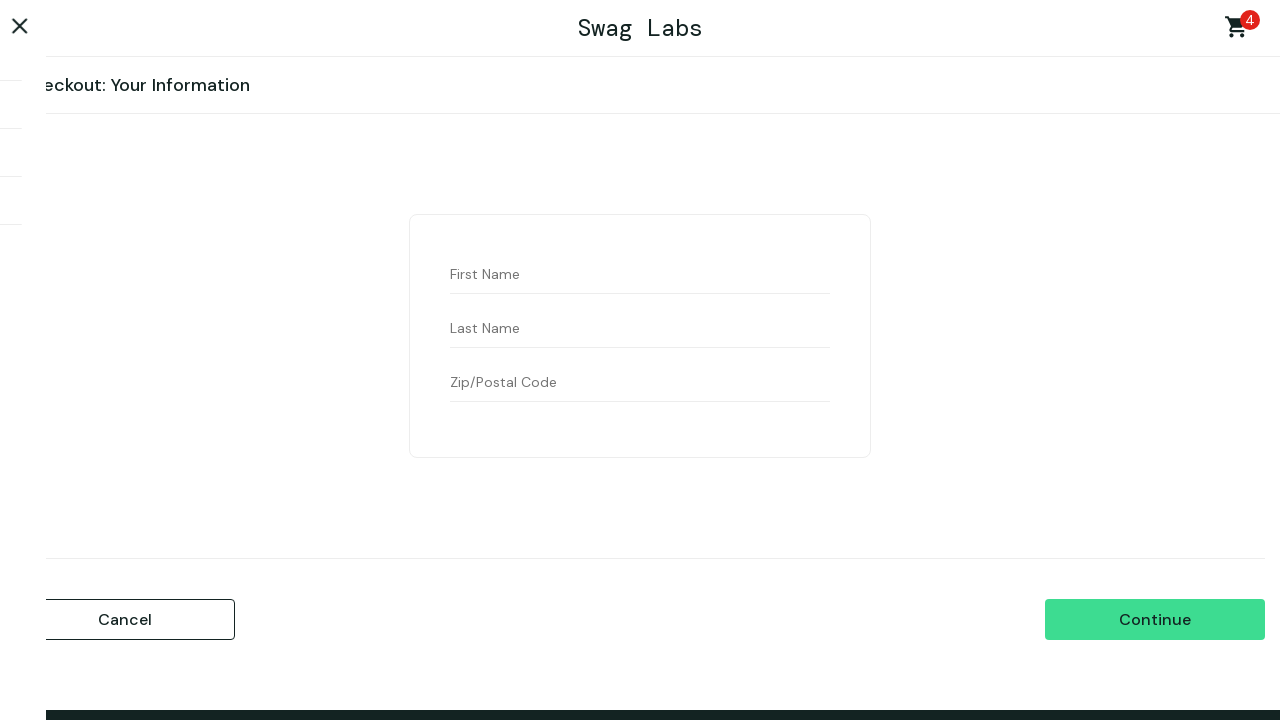

Clicked logout link to log out from menu at (150, 156) on #logout_sidebar_link
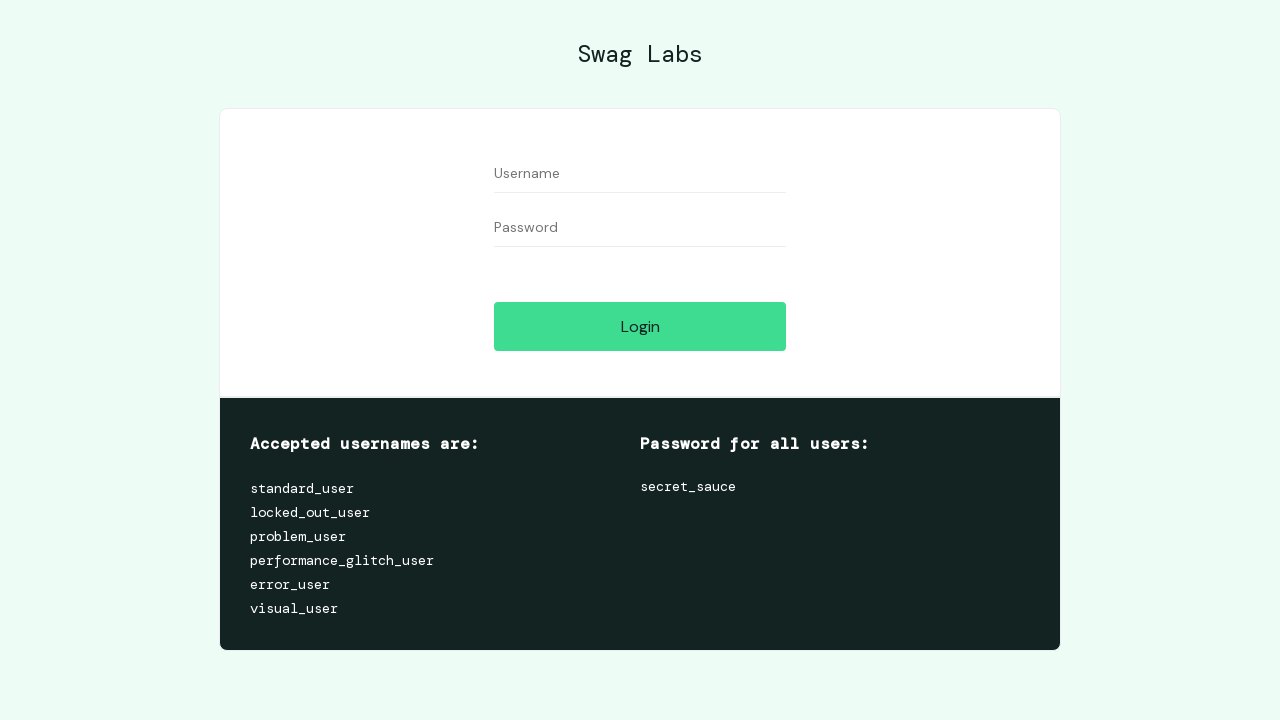

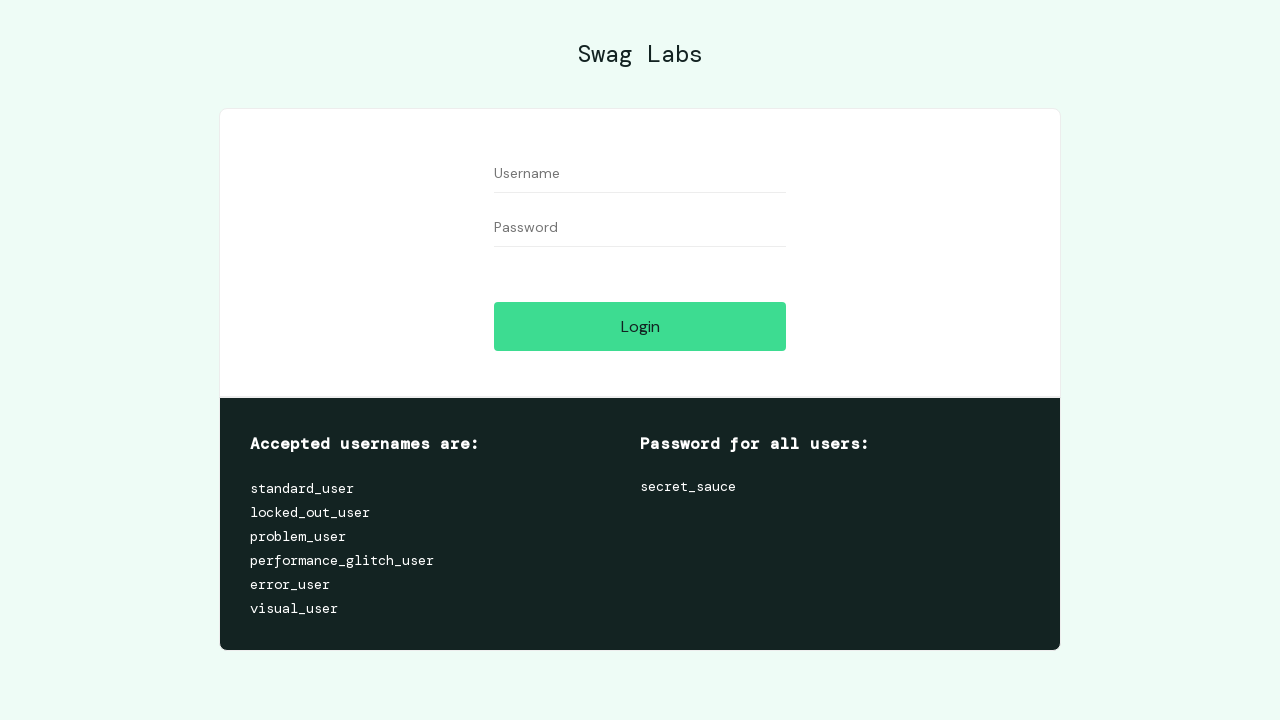